Tests form submission by selecting an option from a dropdown and clicking submit, then verifying the success message.

Starting URL: https://www.selenium.dev/selenium/web/web-form.html

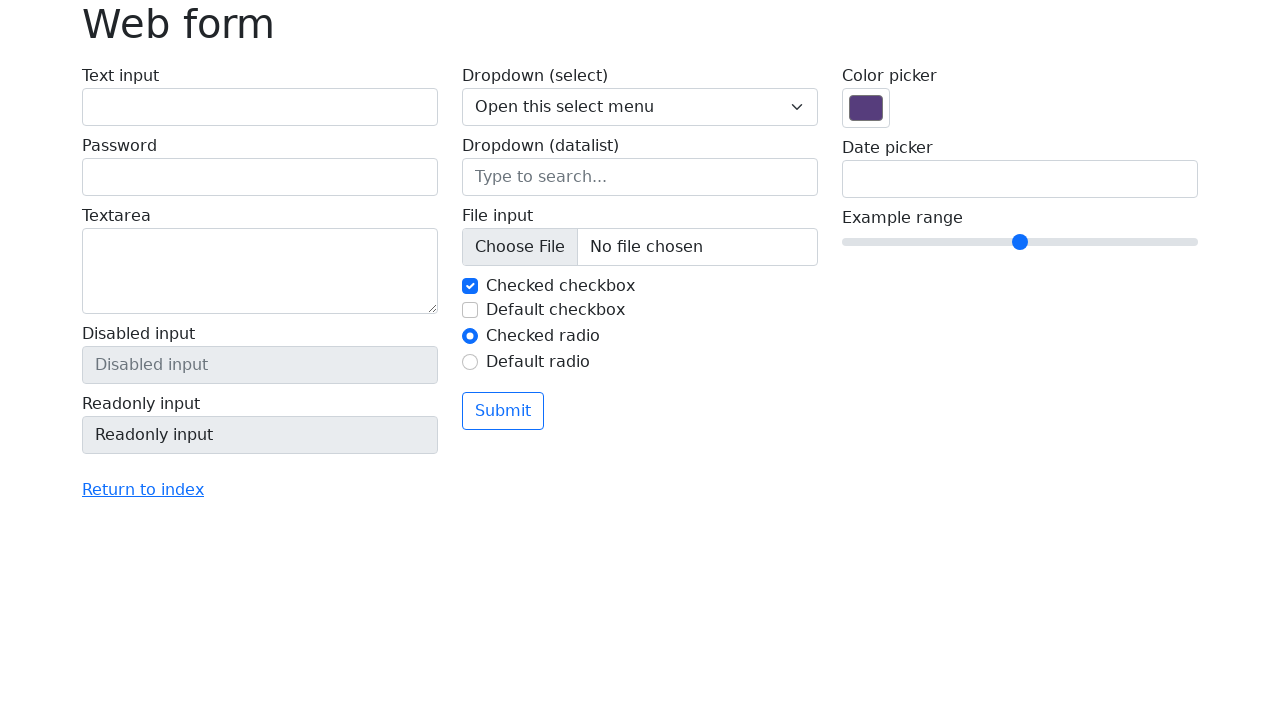

Clicked on the select dropdown at (640, 107) on select[name='my-select']
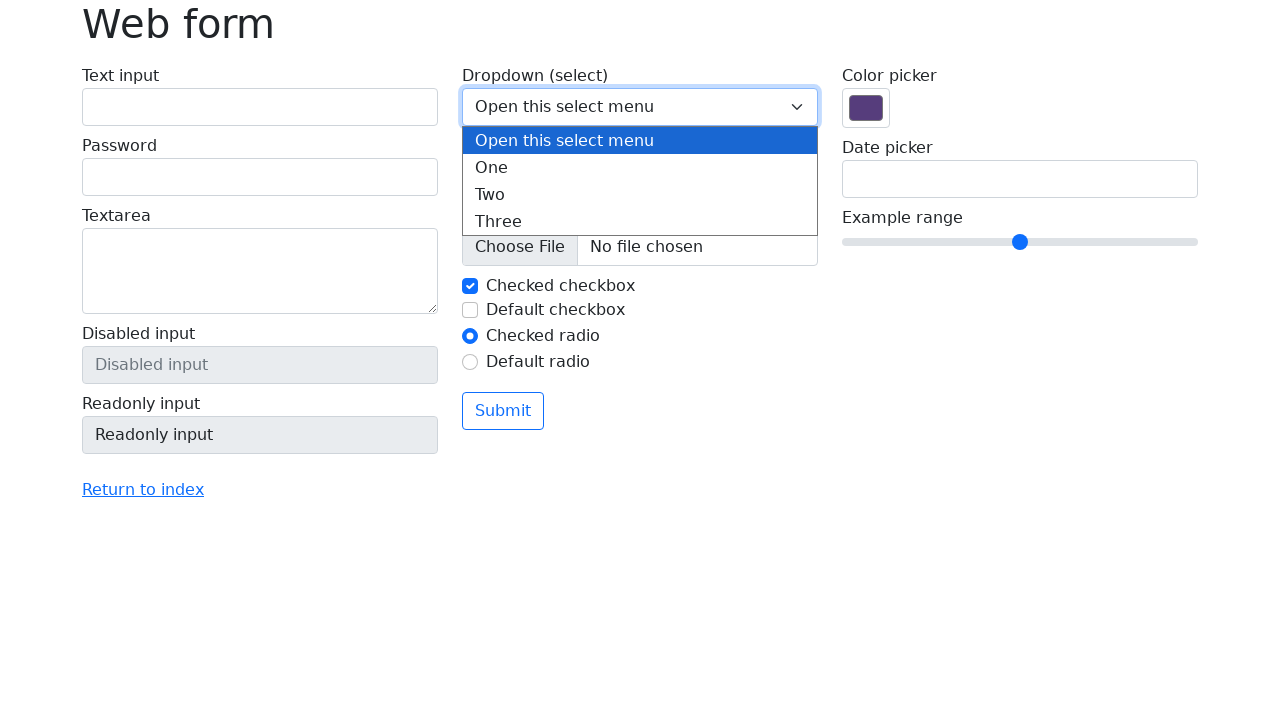

Selected option with value 2 from dropdown on select[name='my-select']
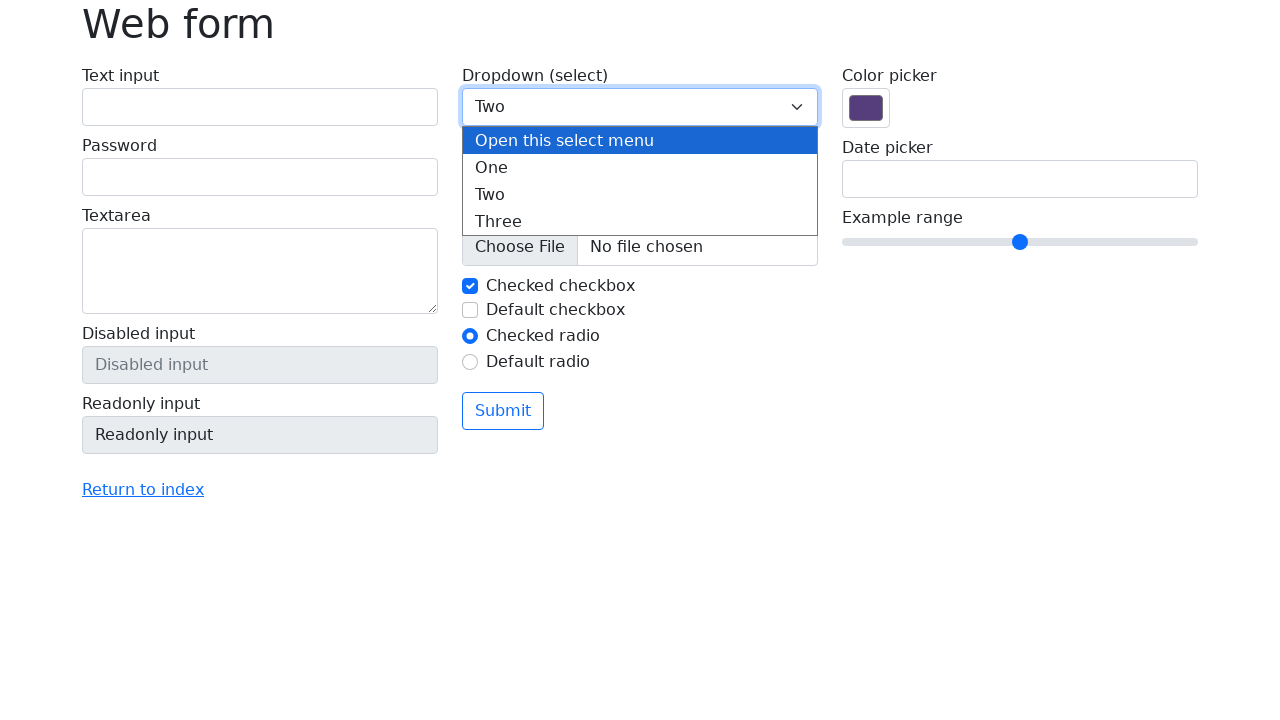

Clicked submit button to submit the form at (503, 411) on button[type='submit']
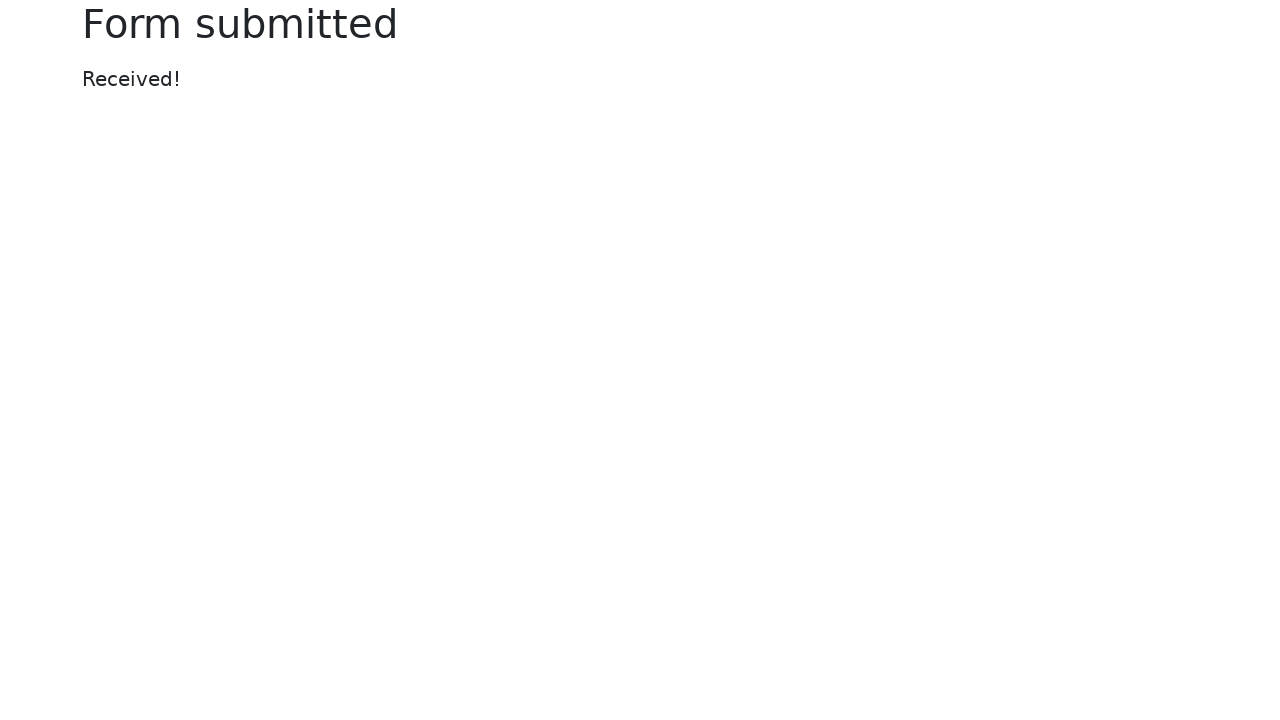

Success message element loaded
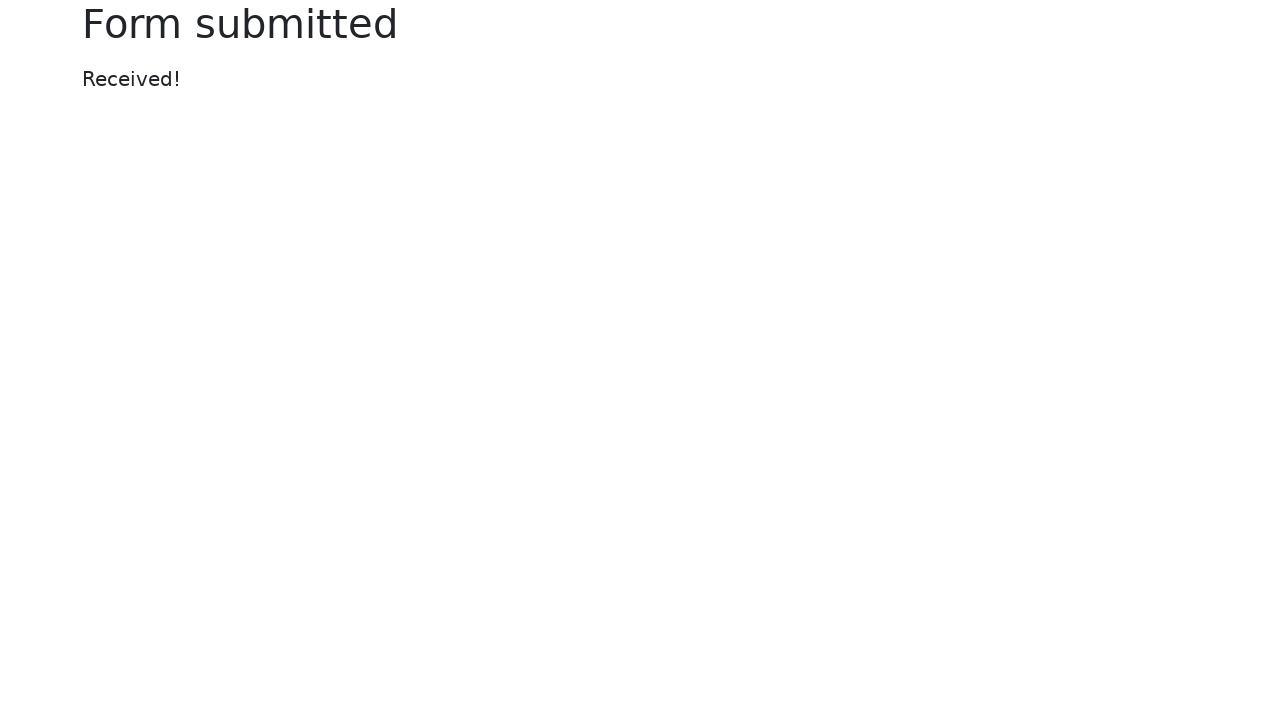

Verified success message displays 'Received!'
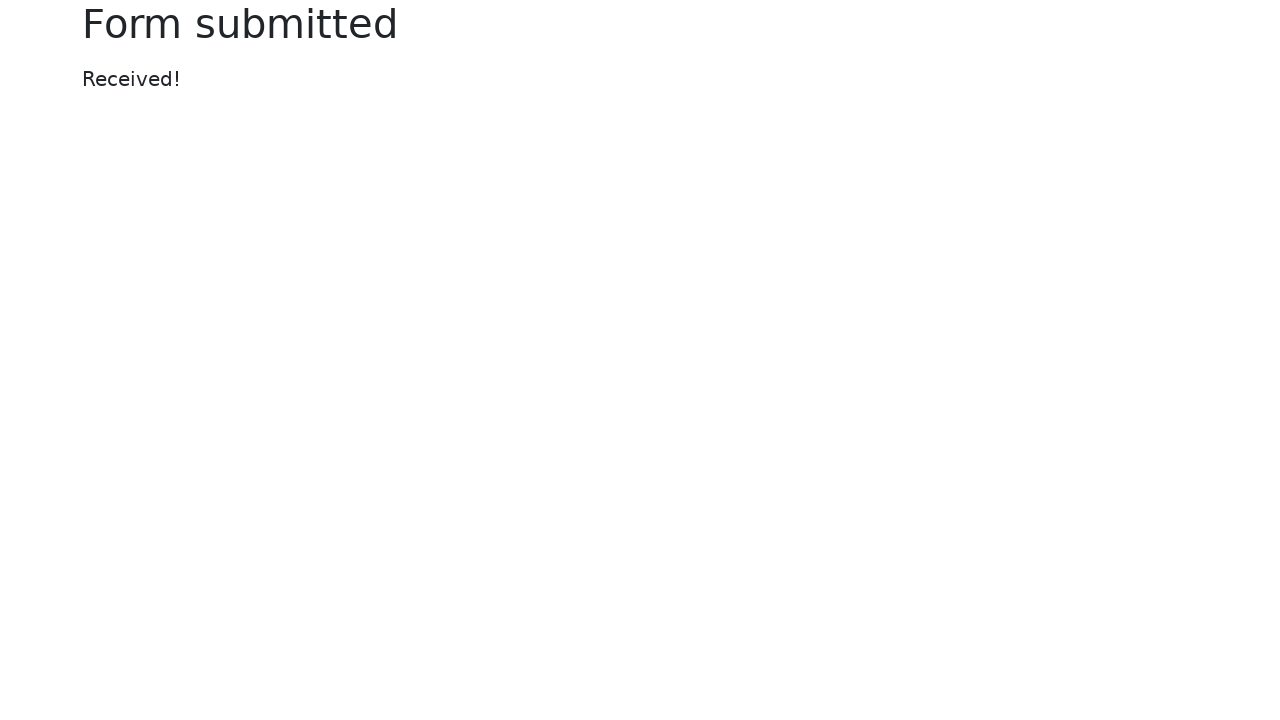

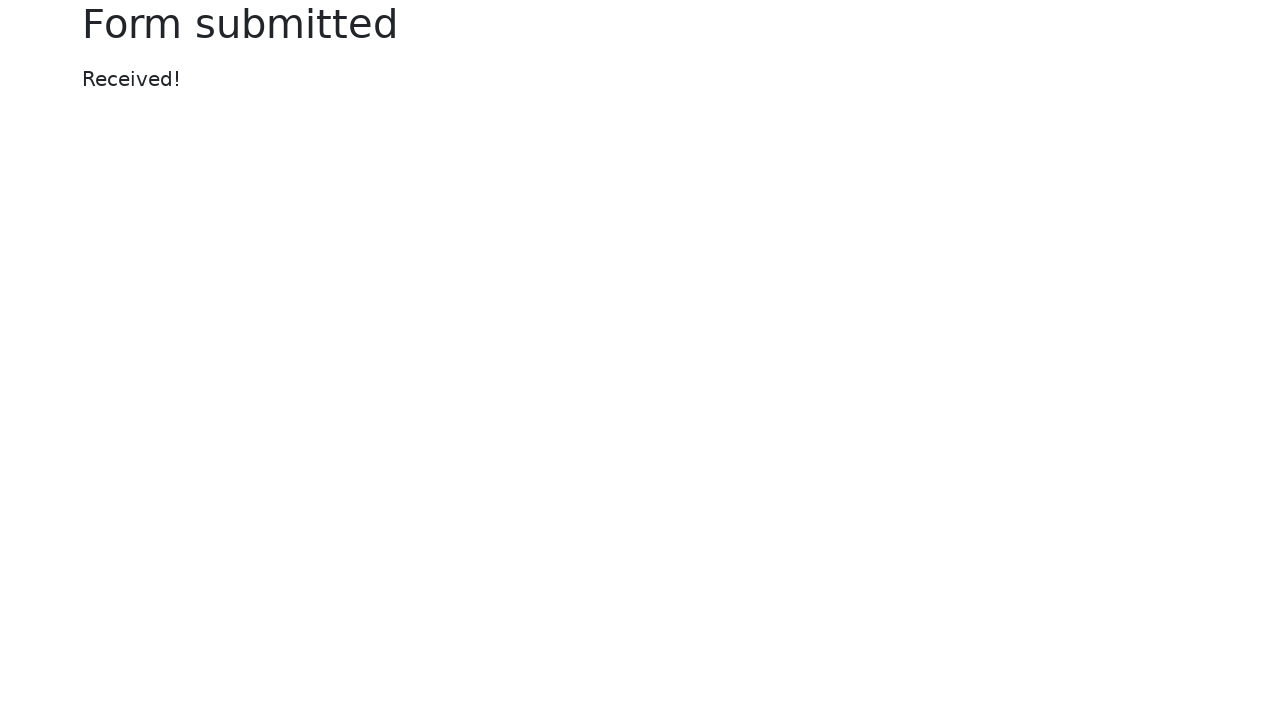